Navigates to JPL Space page and clicks the full image button to display the featured Mars image in a lightbox

Starting URL: https://data-class-jpl-space.s3.amazonaws.com/JPL_Space/index.html

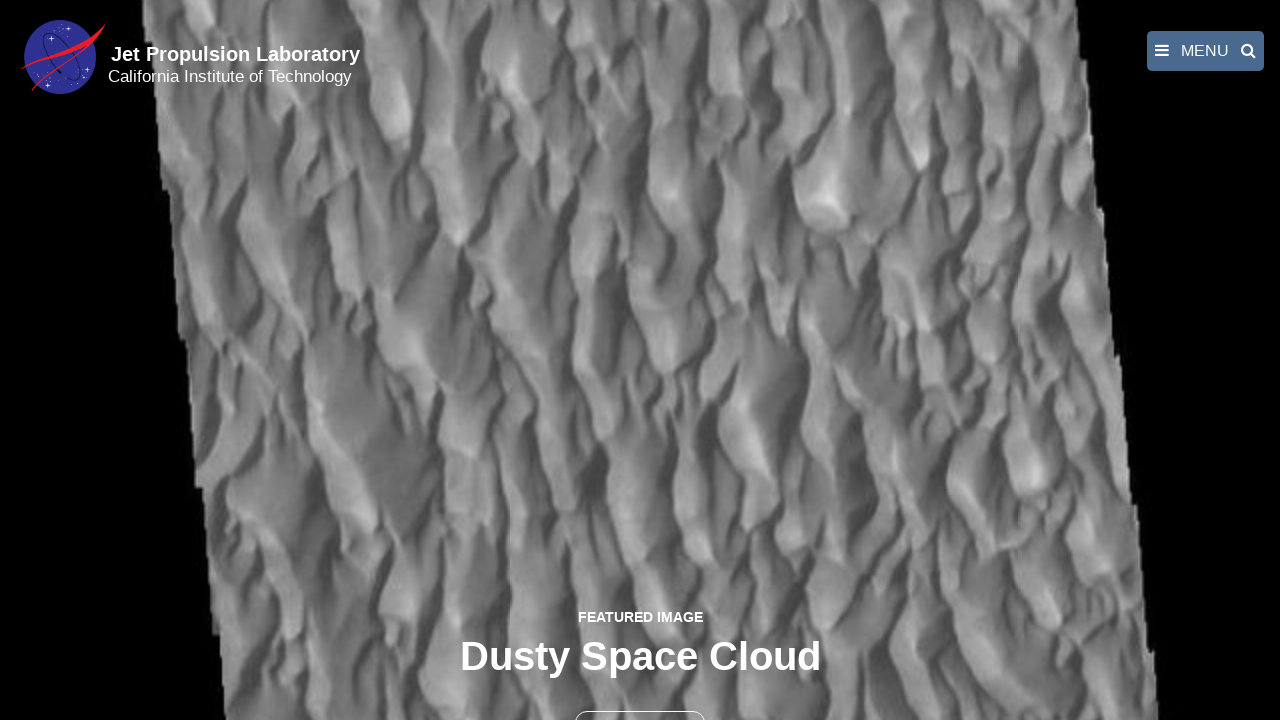

Navigated to JPL Space page
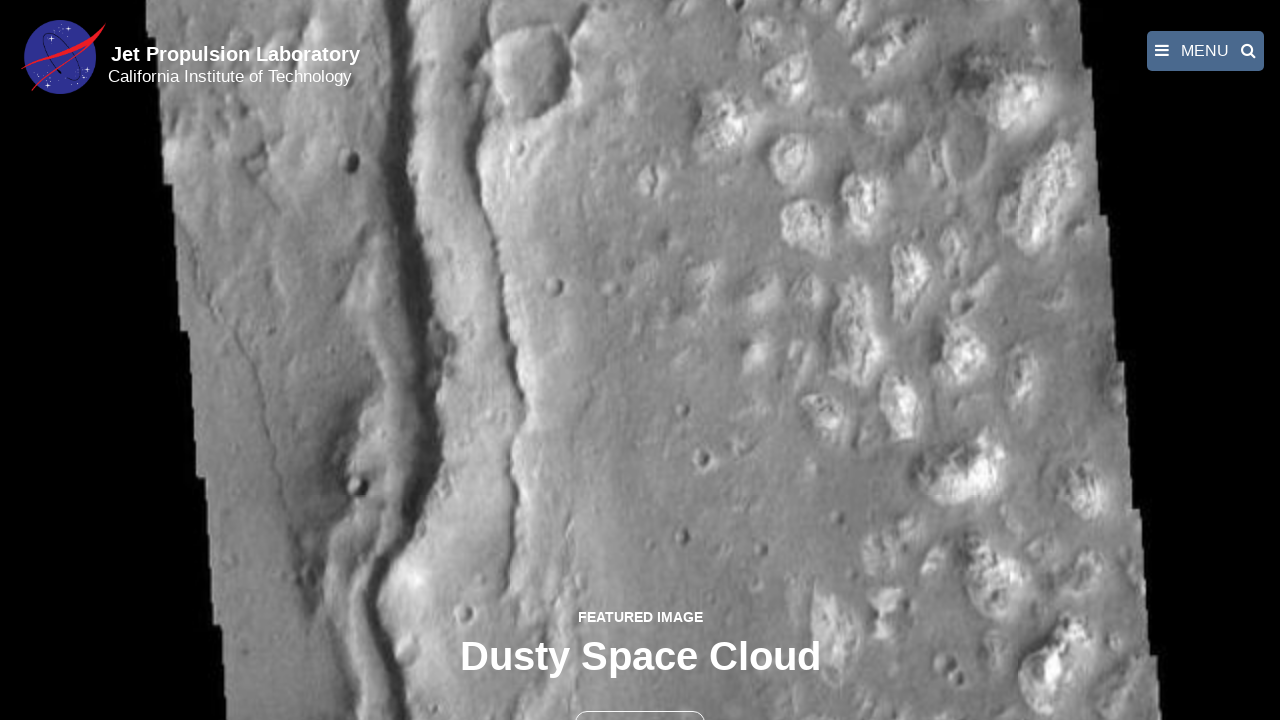

Clicked the full image button to display featured Mars image in lightbox at (640, 699) on button >> nth=1
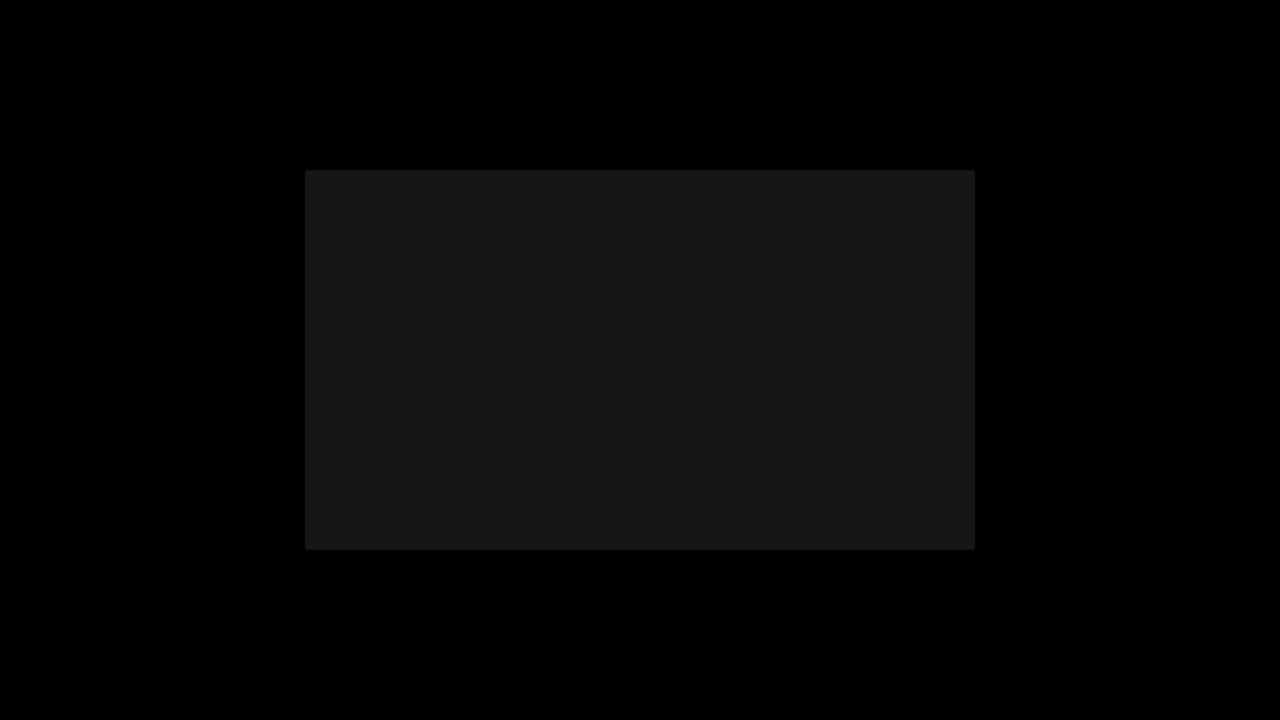

Featured Mars image lightbox loaded successfully
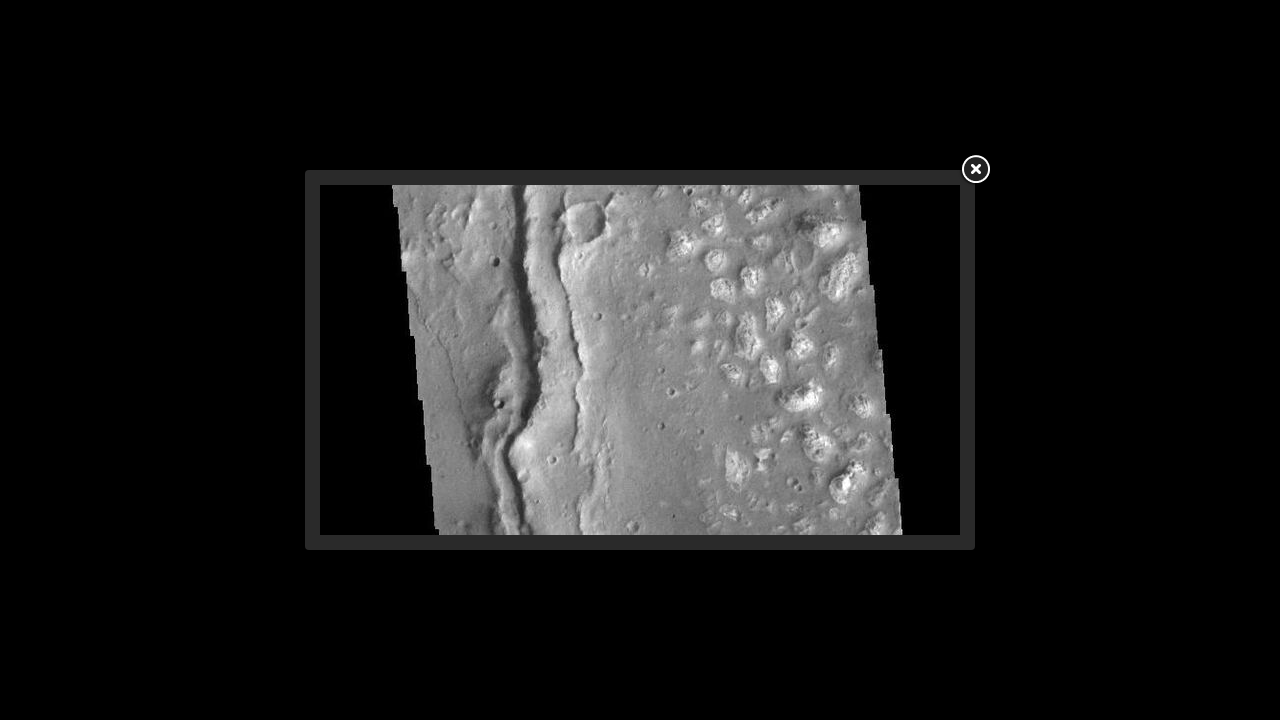

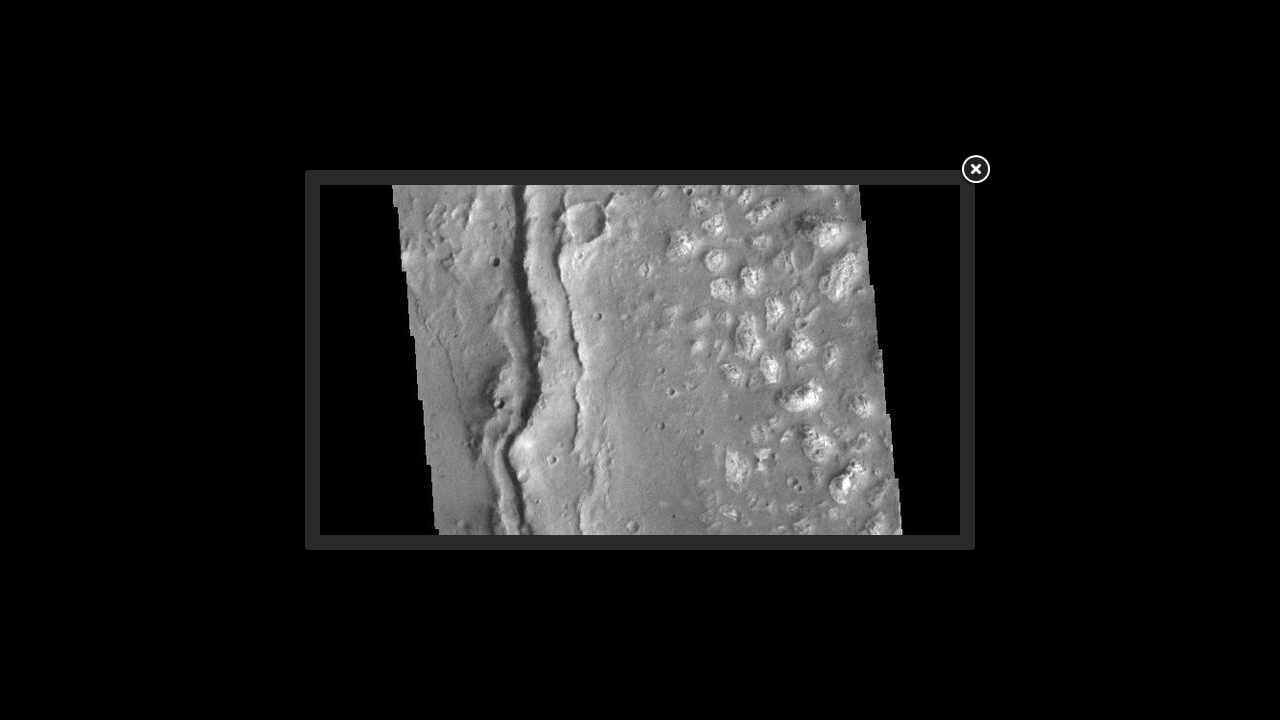